Tests browser window settings by setting window size and position, verifying the settings, then maximizing the window

Starting URL: https://www.wp.pl/

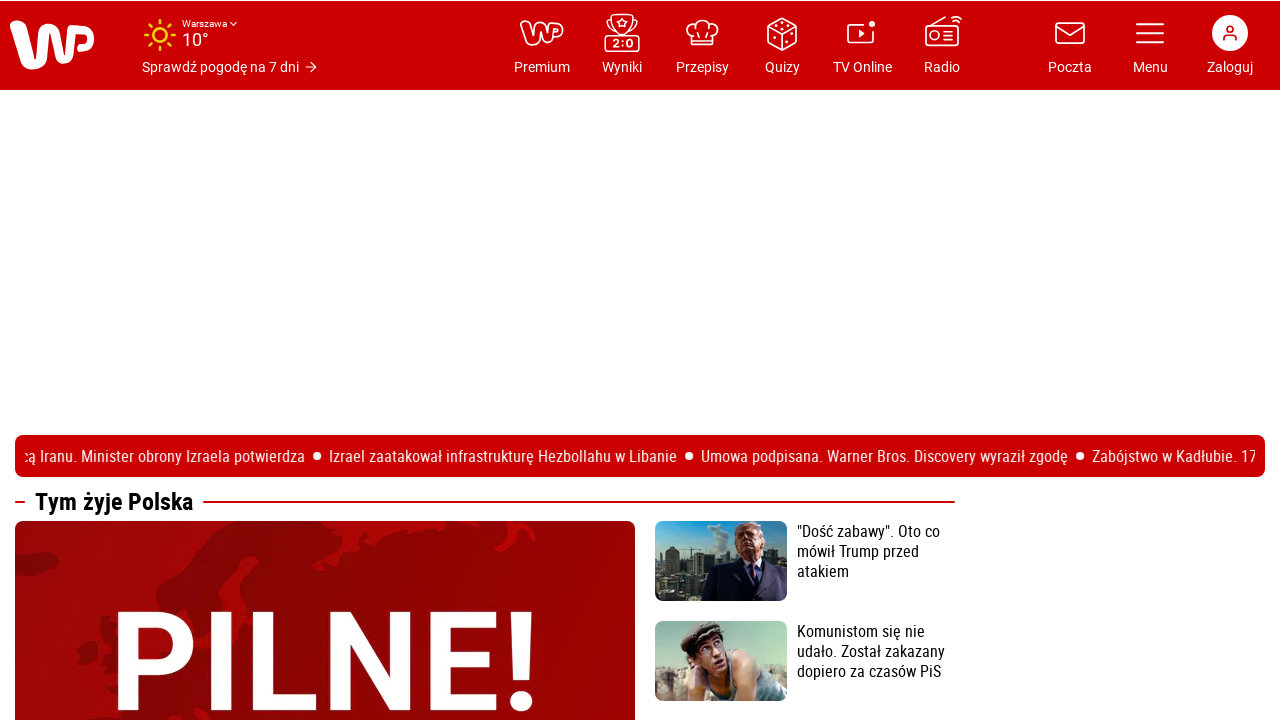

Set viewport size to 854x480
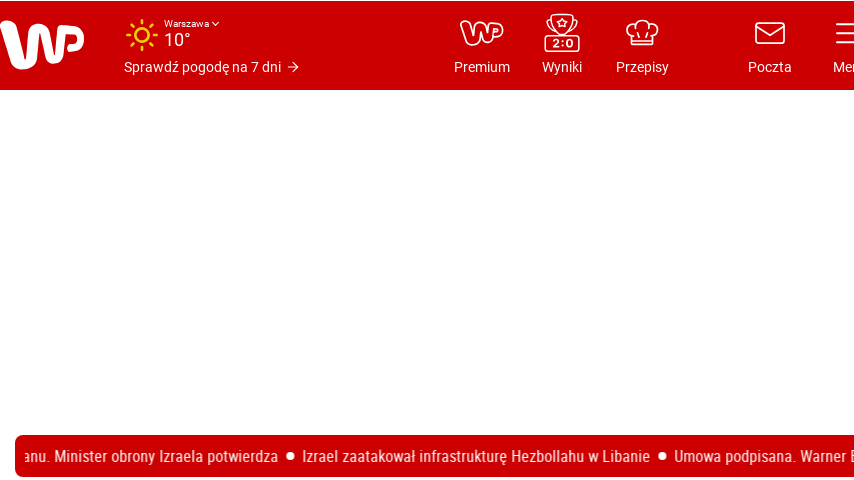

Retrieved viewport size for verification
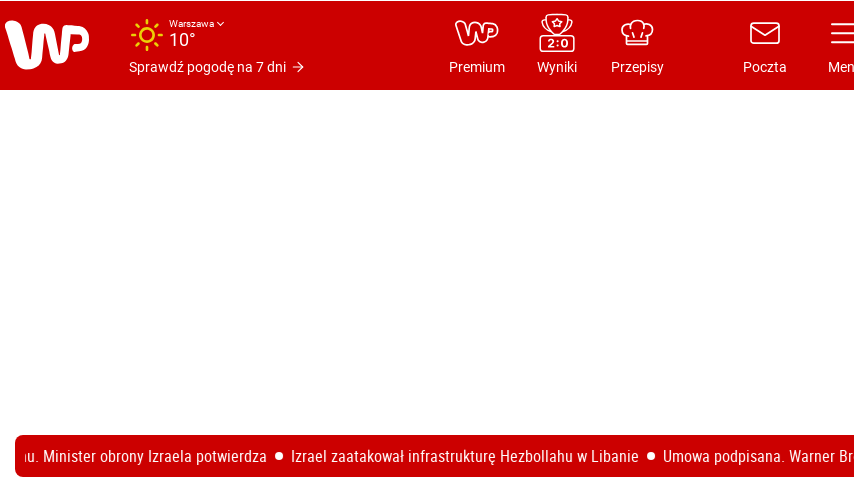

Verified viewport width is 854 pixels
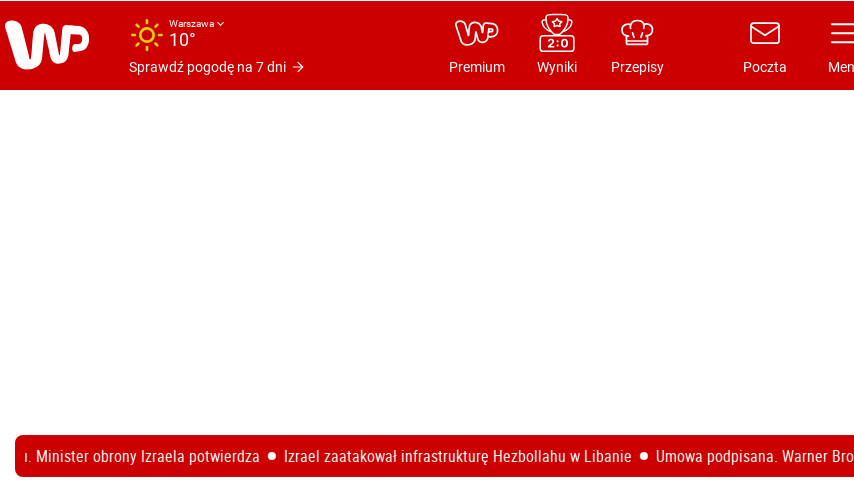

Verified viewport height is 480 pixels
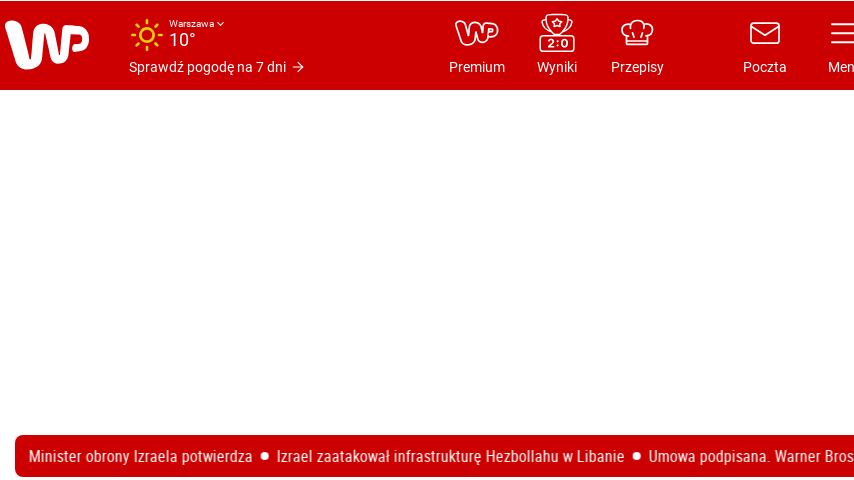

Set viewport size to 1920x1080 to simulate window maximize
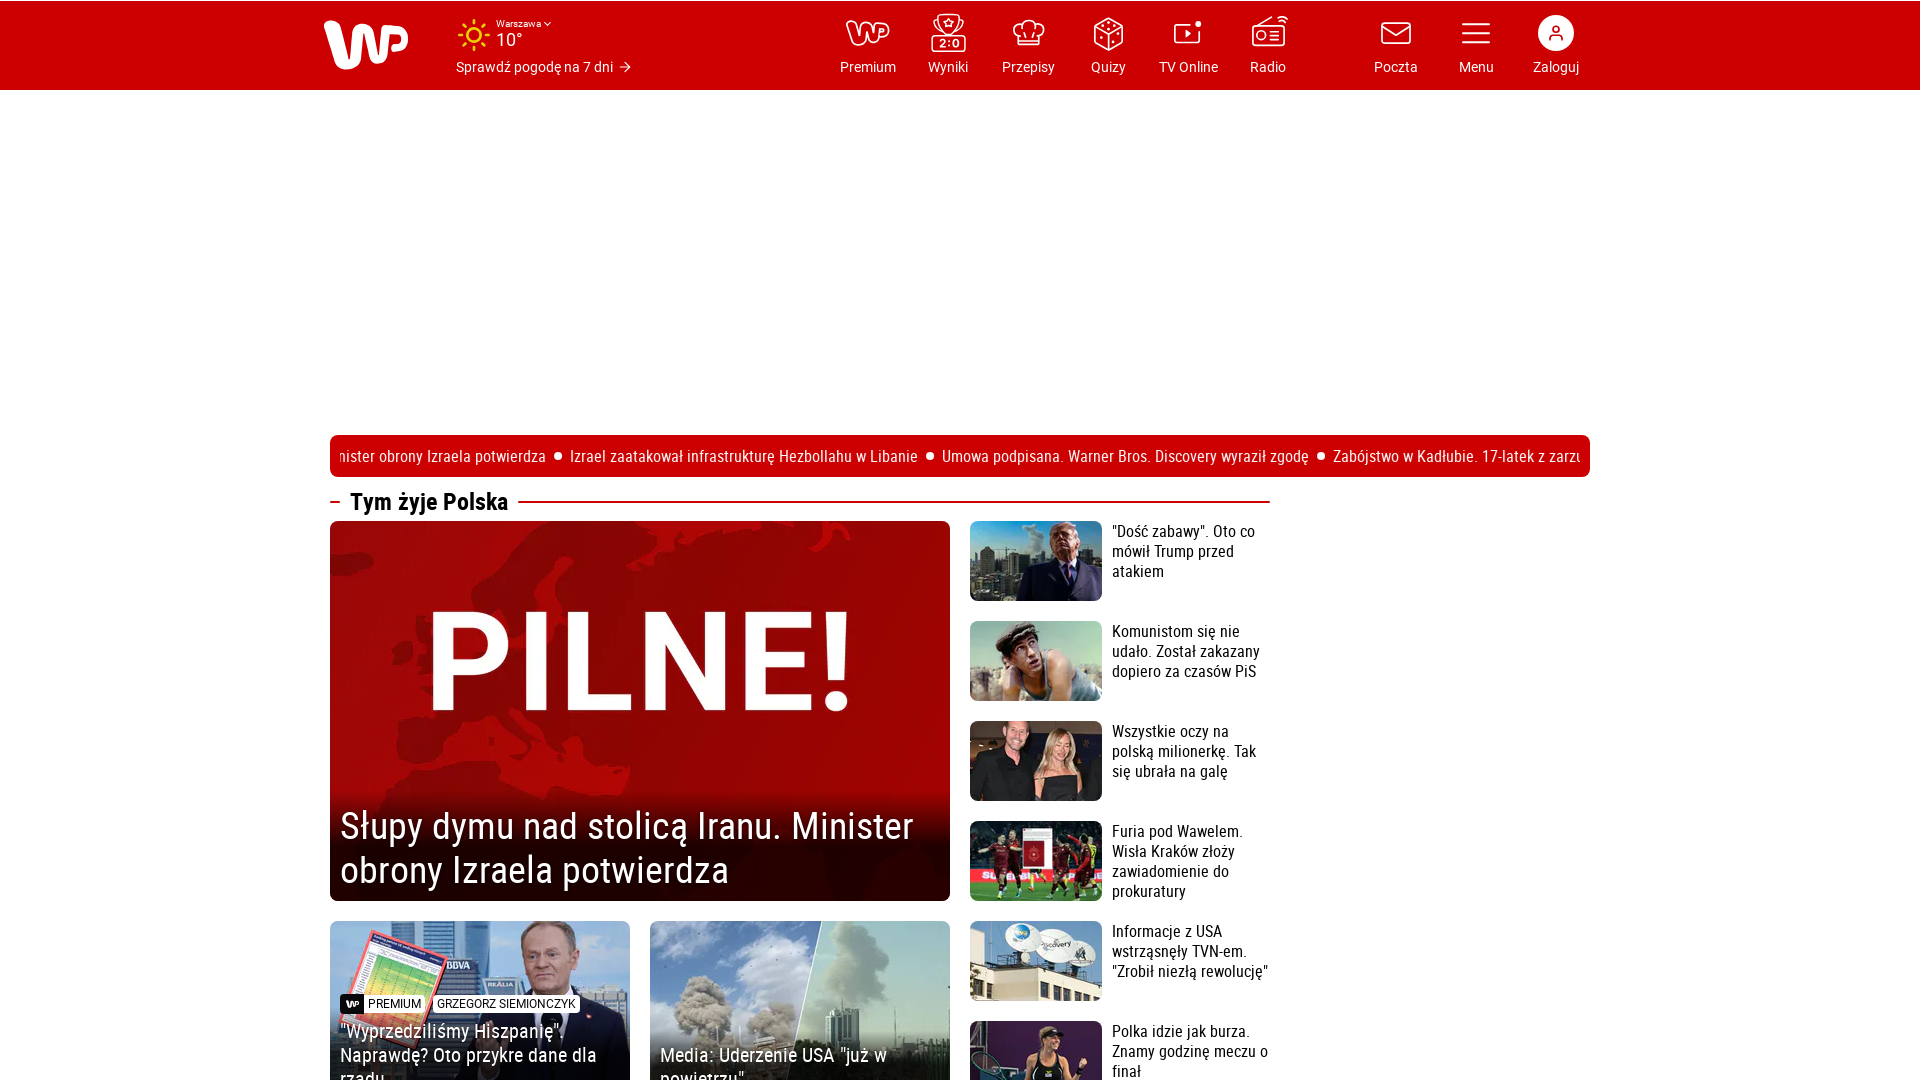

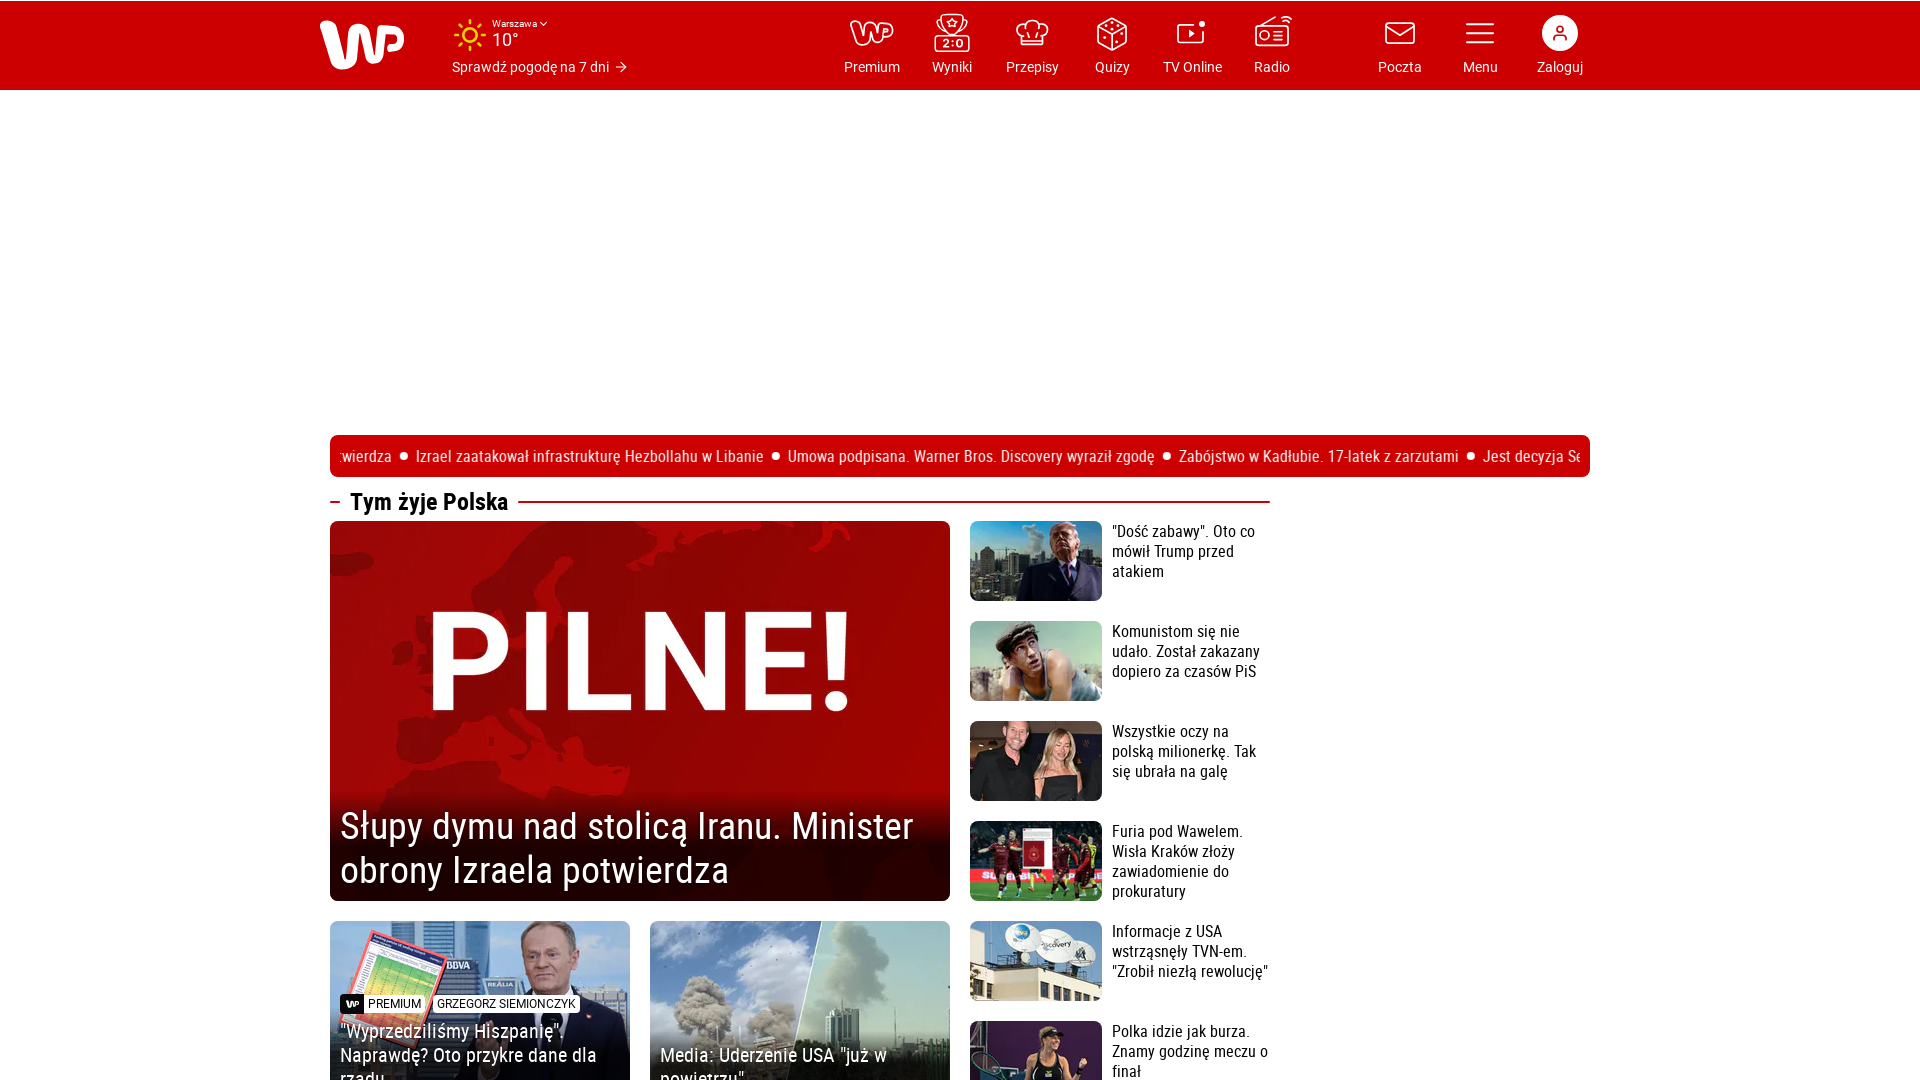